Tests the search functionality on a documentation website by clicking the search button, entering a search query "UML", submitting the search, and verifying the results contain expected content.

Starting URL: https://maciejskorski.github.io/software_engineering

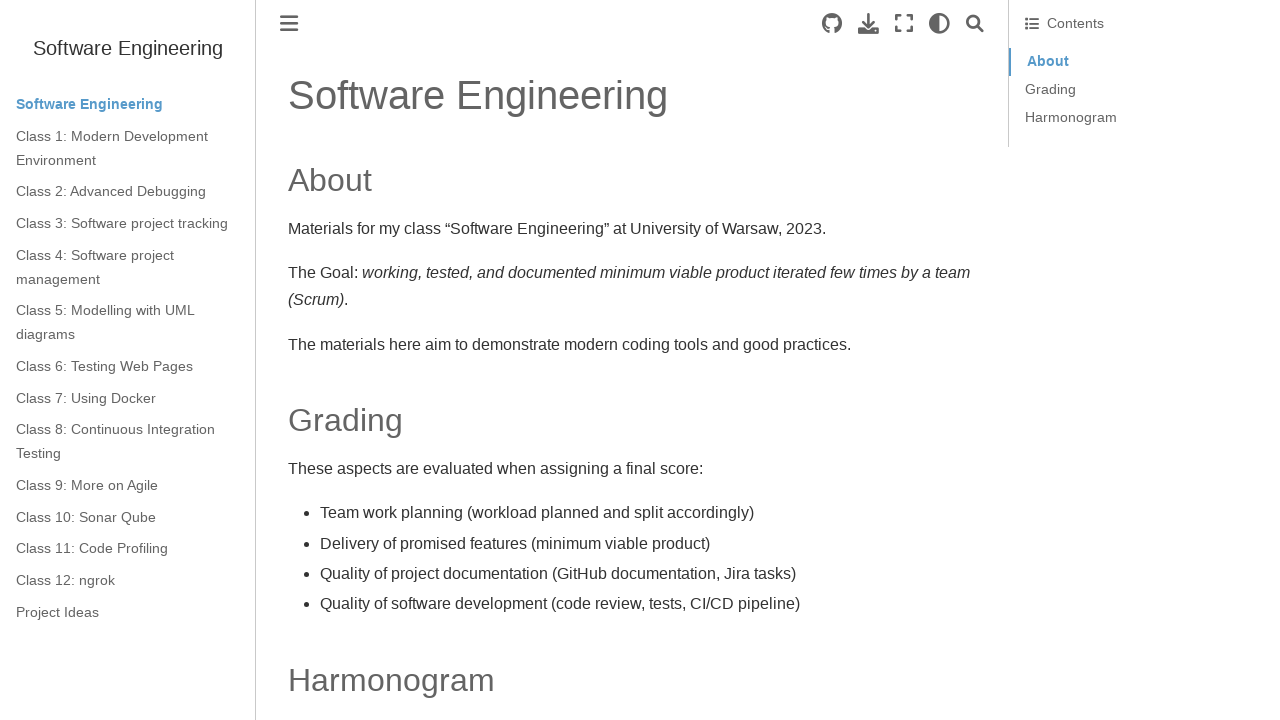

Clicked search button to open search at (975, 24) on .search-button
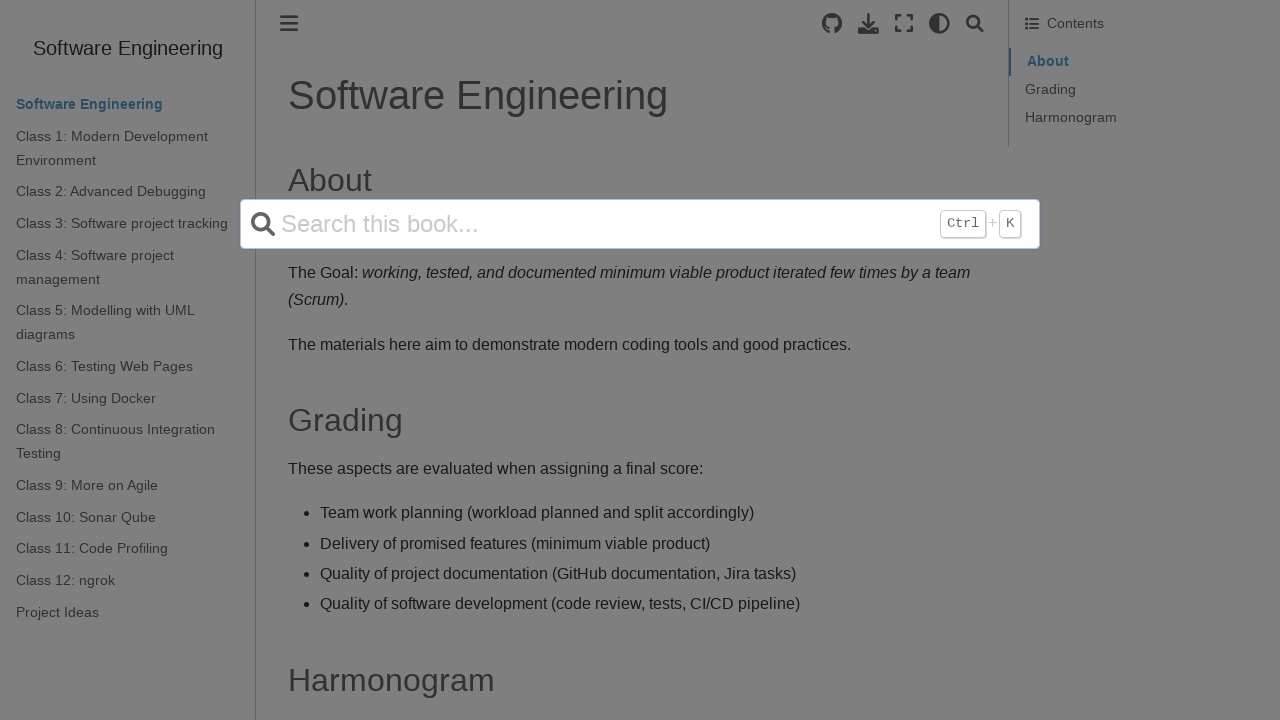

Filled search input with 'UML' query on input[name='q']
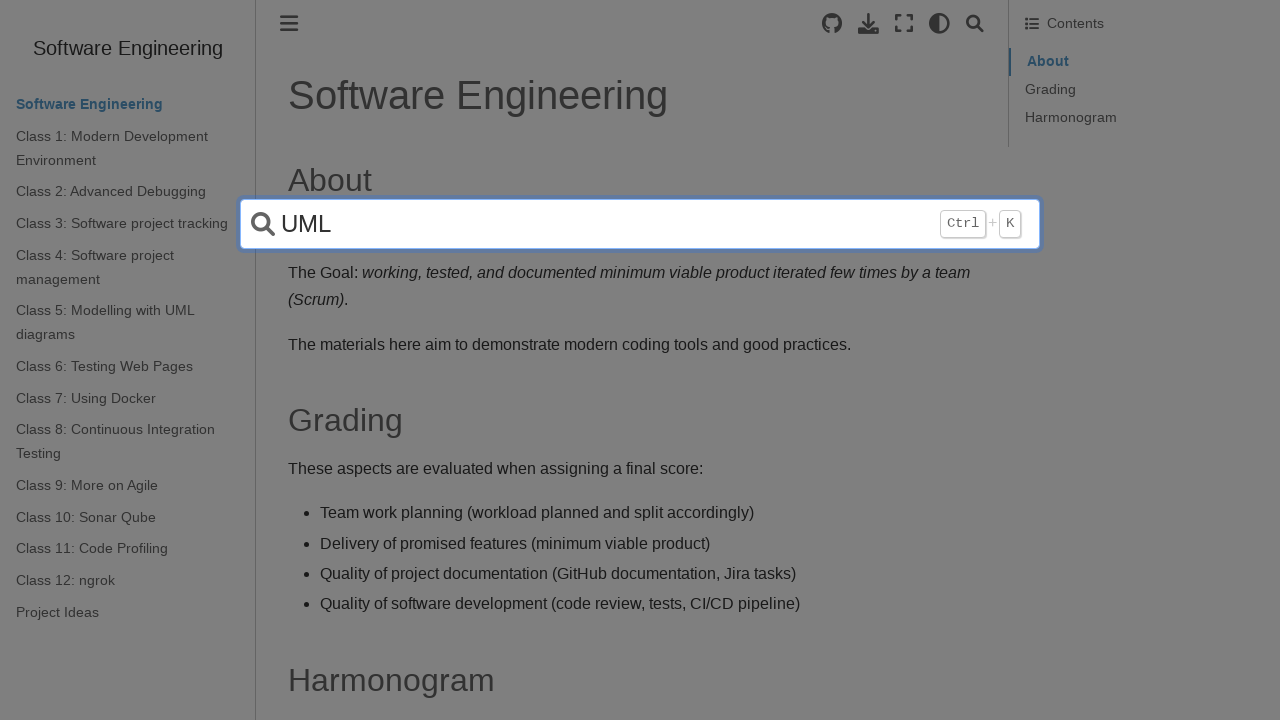

Pressed Enter to submit search query on input[name='q']
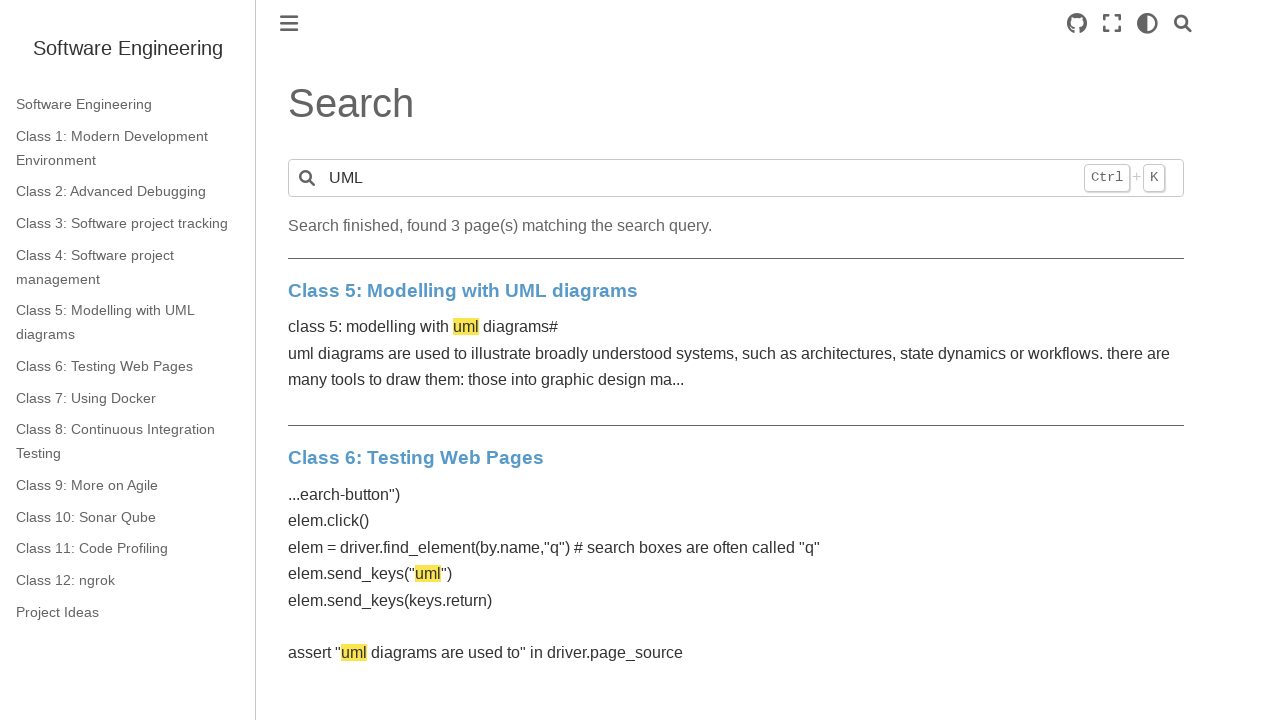

Waited for search results to load (networkidle)
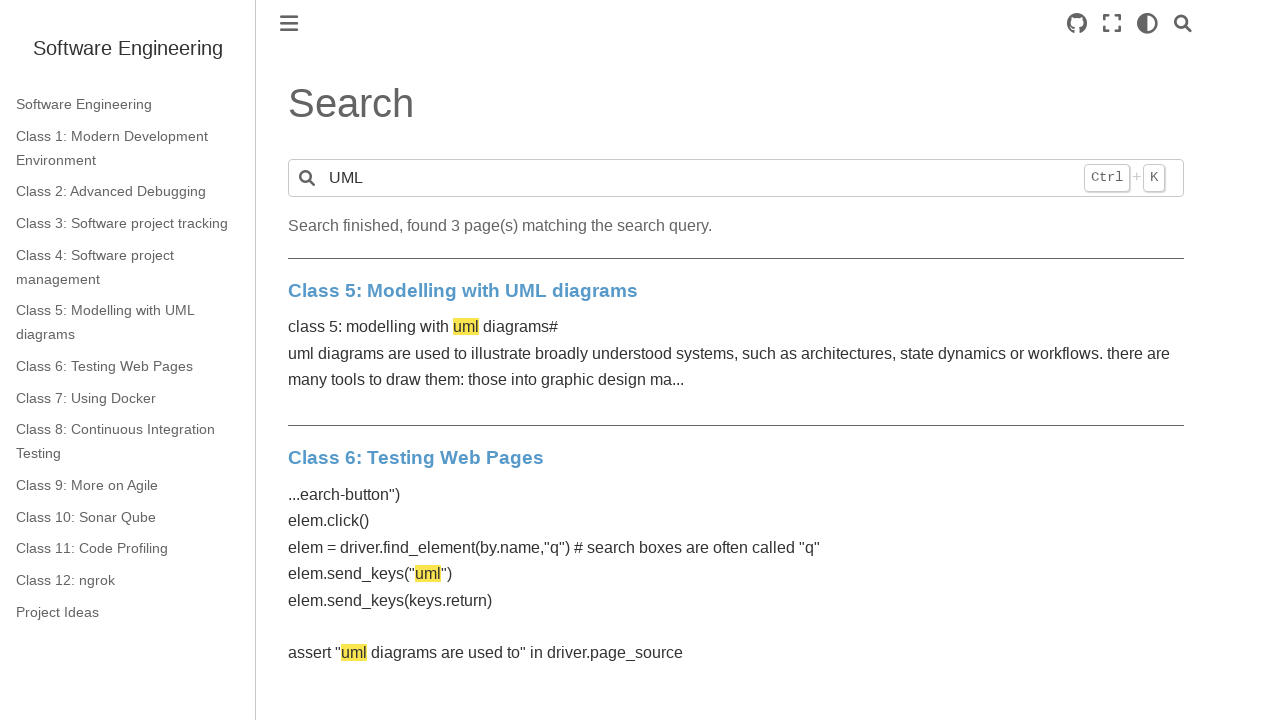

Verified search results contain expected text about UML diagrams
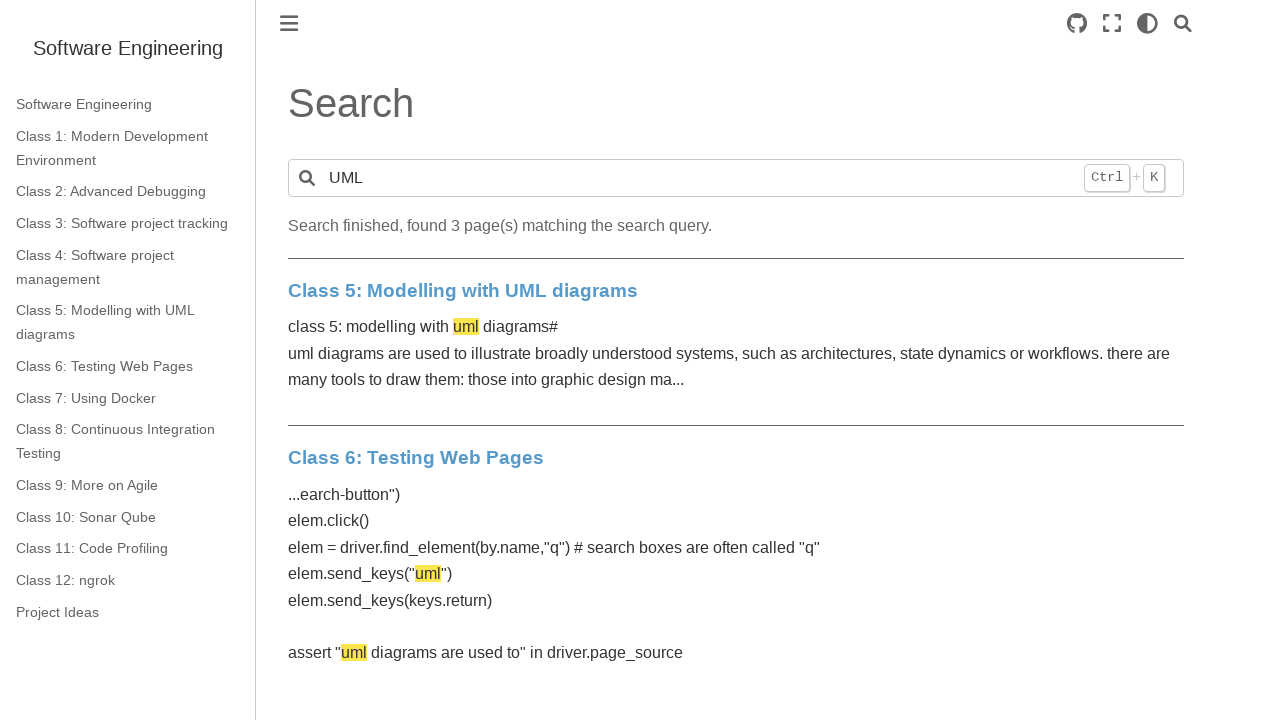

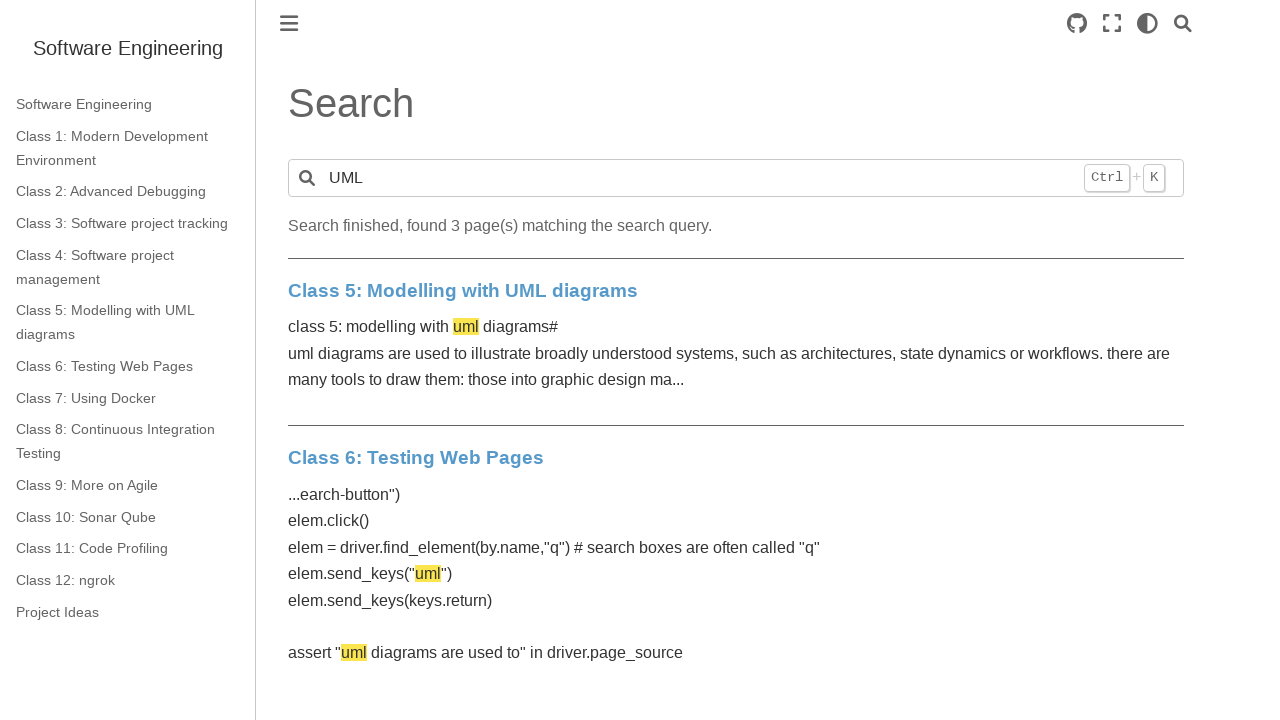